Tests that the "Clear completed" button is displayed after completing a todo item.

Starting URL: https://demo.playwright.dev/todomvc

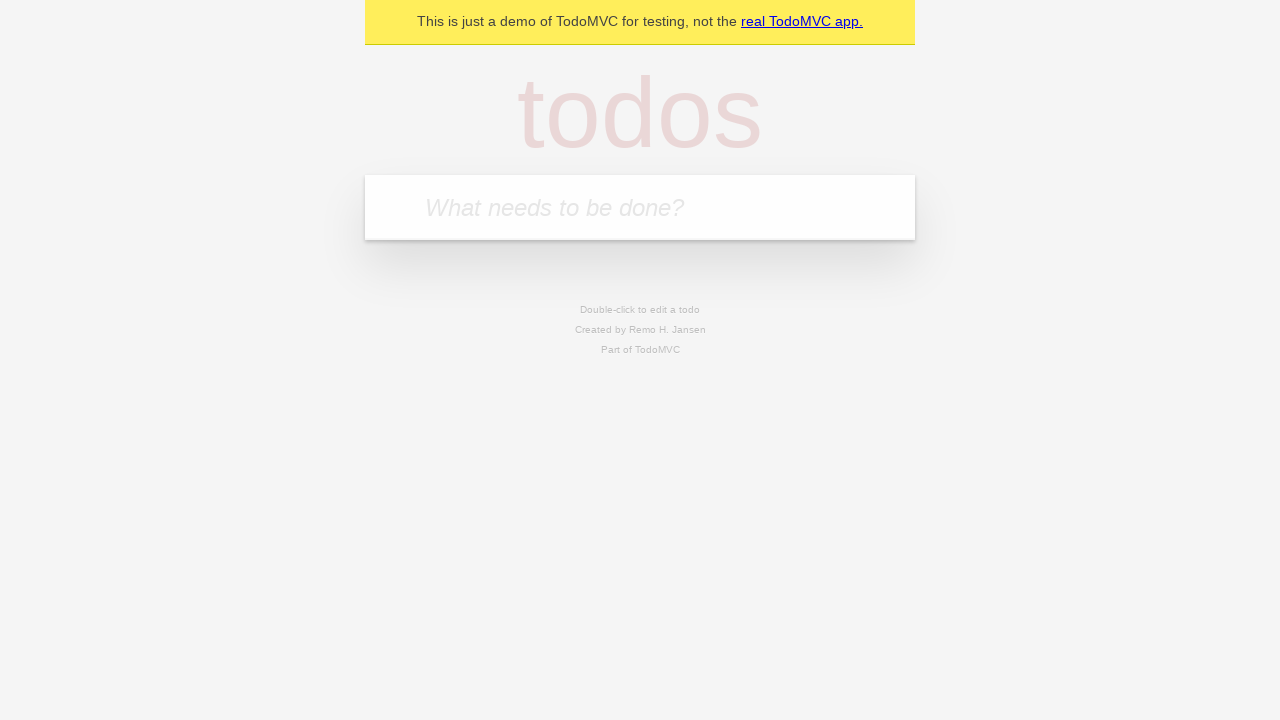

Filled todo input with 'buy some cheese' on internal:attr=[placeholder="What needs to be done?"i]
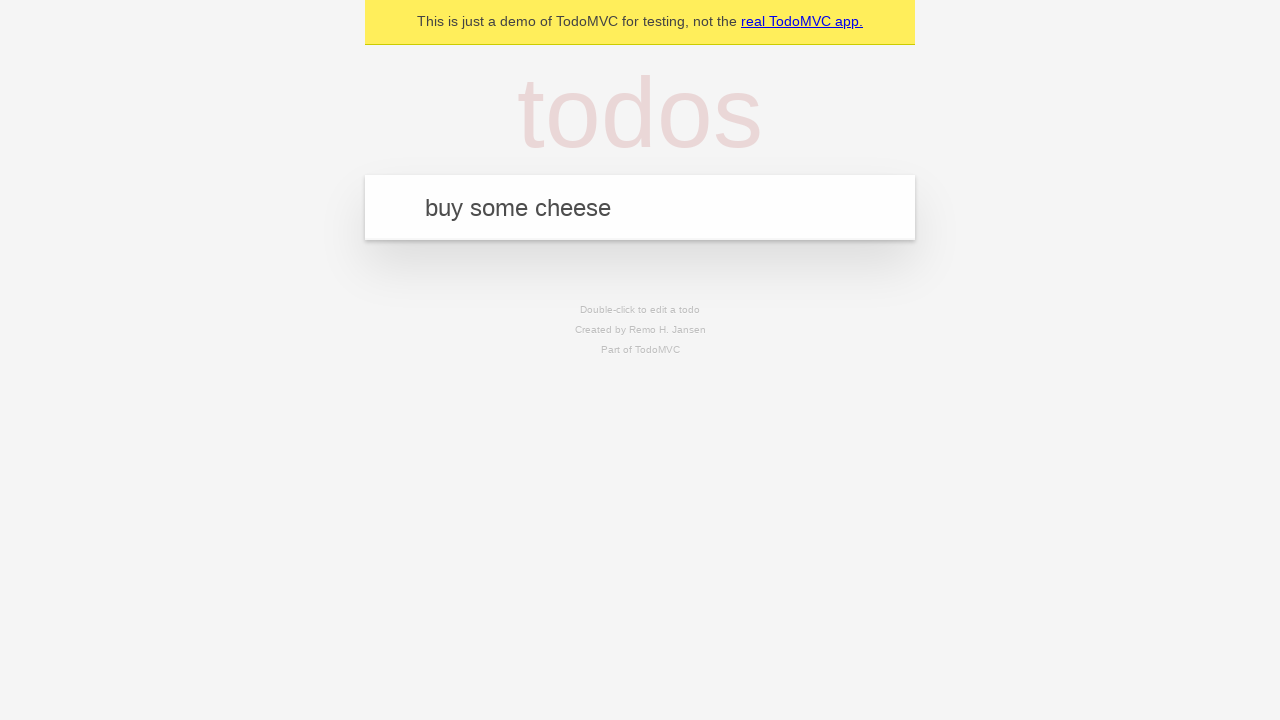

Pressed Enter to create first todo on internal:attr=[placeholder="What needs to be done?"i]
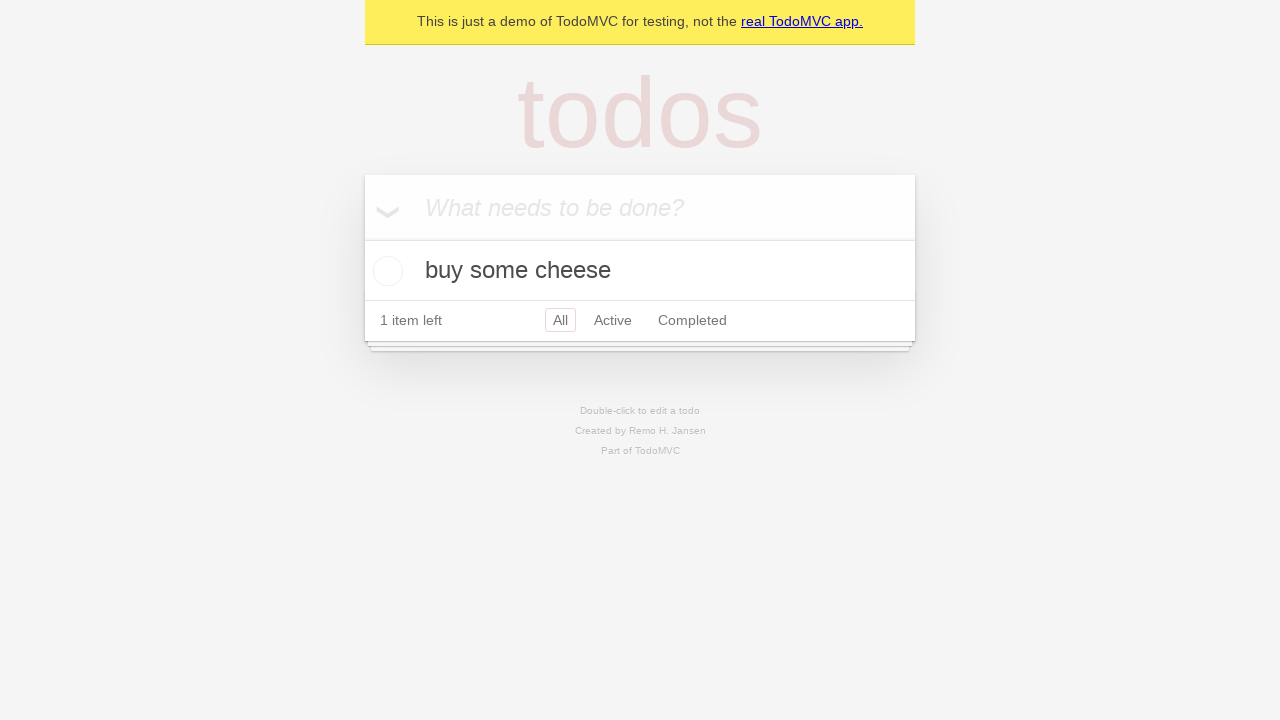

Filled todo input with 'feed the cat' on internal:attr=[placeholder="What needs to be done?"i]
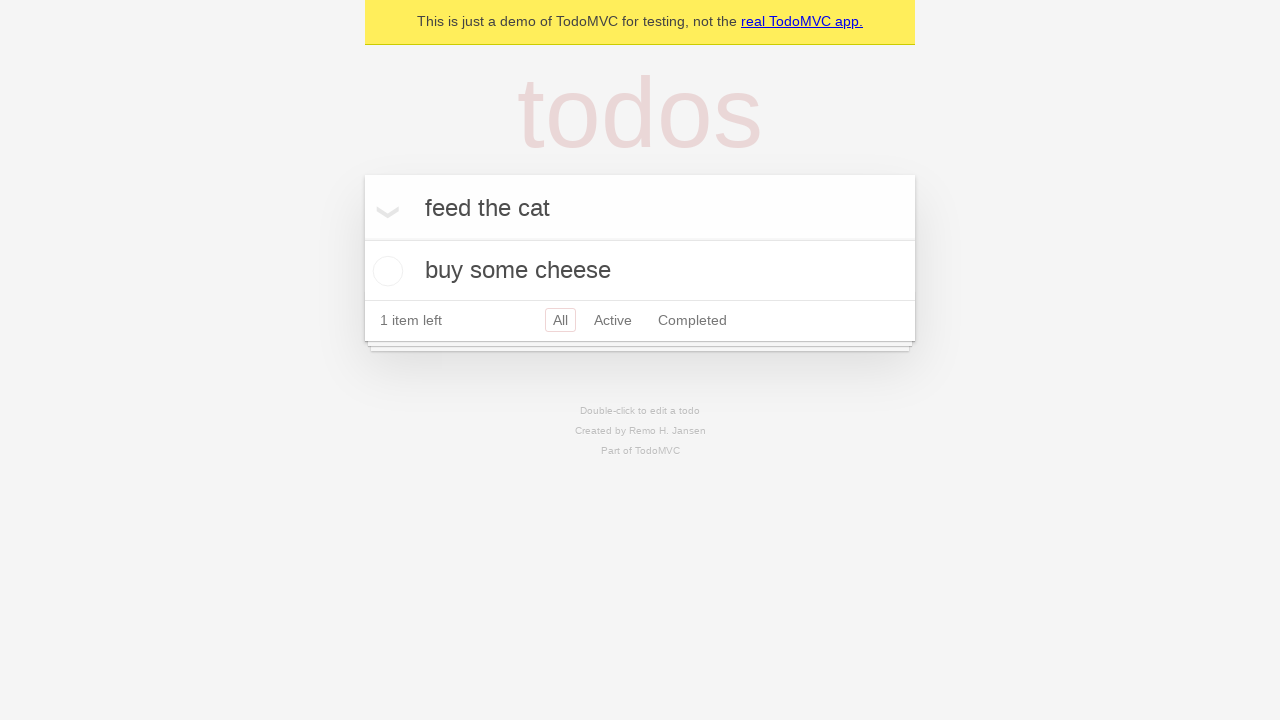

Pressed Enter to create second todo on internal:attr=[placeholder="What needs to be done?"i]
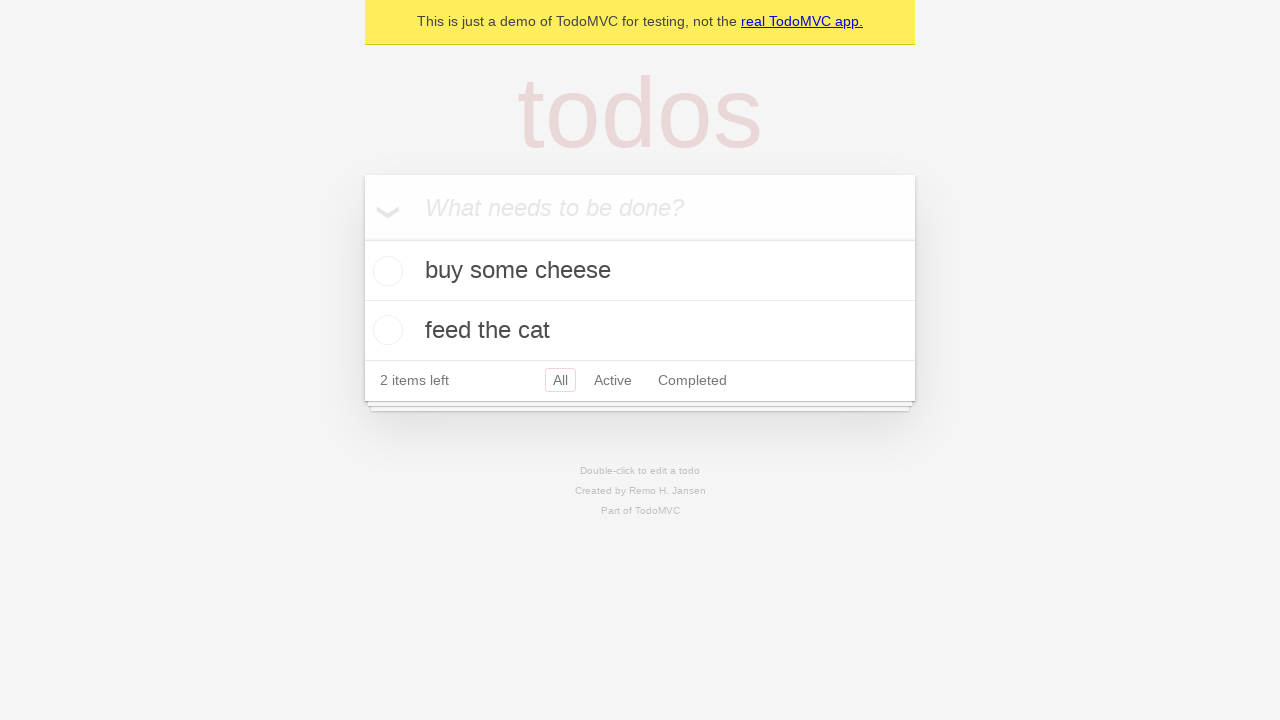

Filled todo input with 'book a doctors appointment' on internal:attr=[placeholder="What needs to be done?"i]
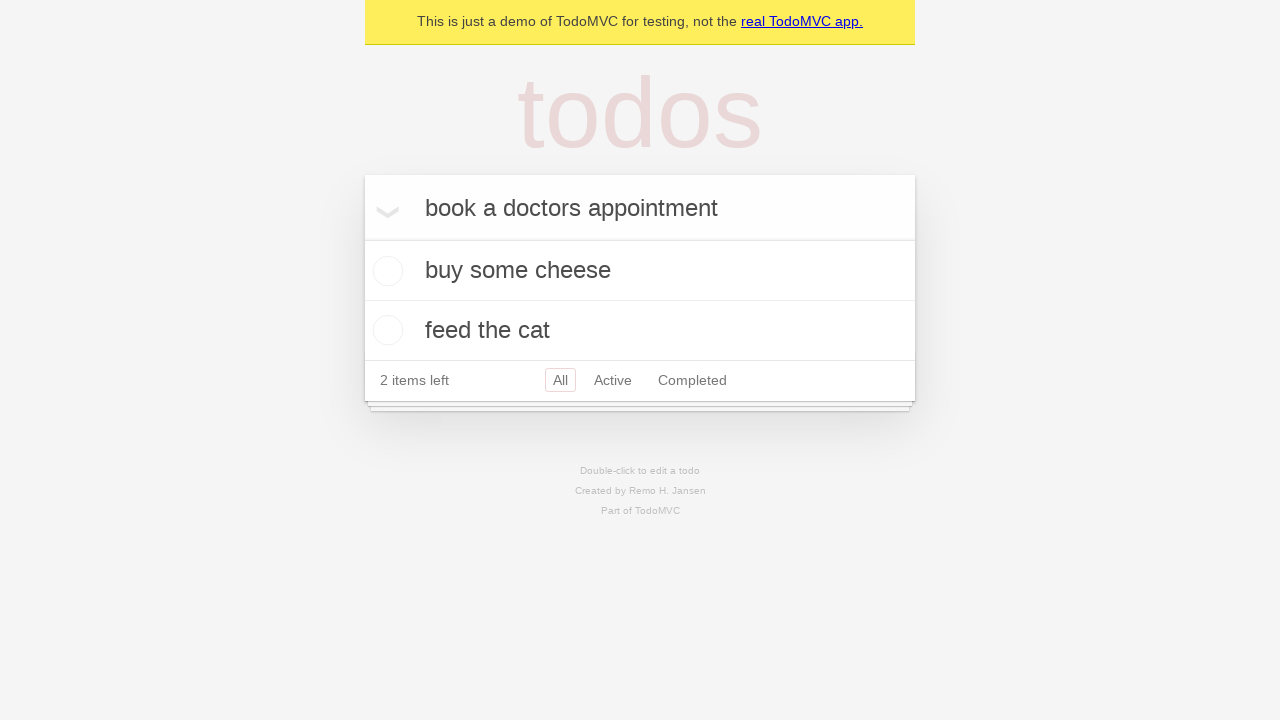

Pressed Enter to create third todo on internal:attr=[placeholder="What needs to be done?"i]
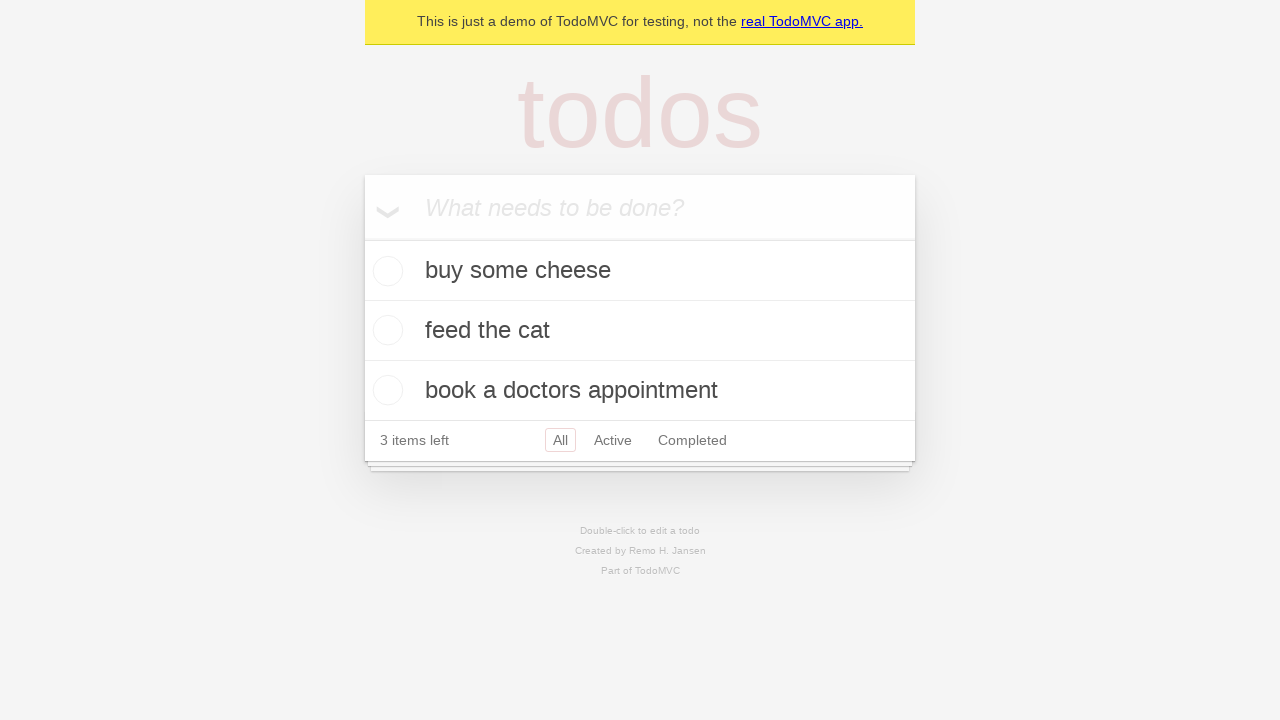

Checked the first todo item as completed at (385, 271) on .todo-list li .toggle >> nth=0
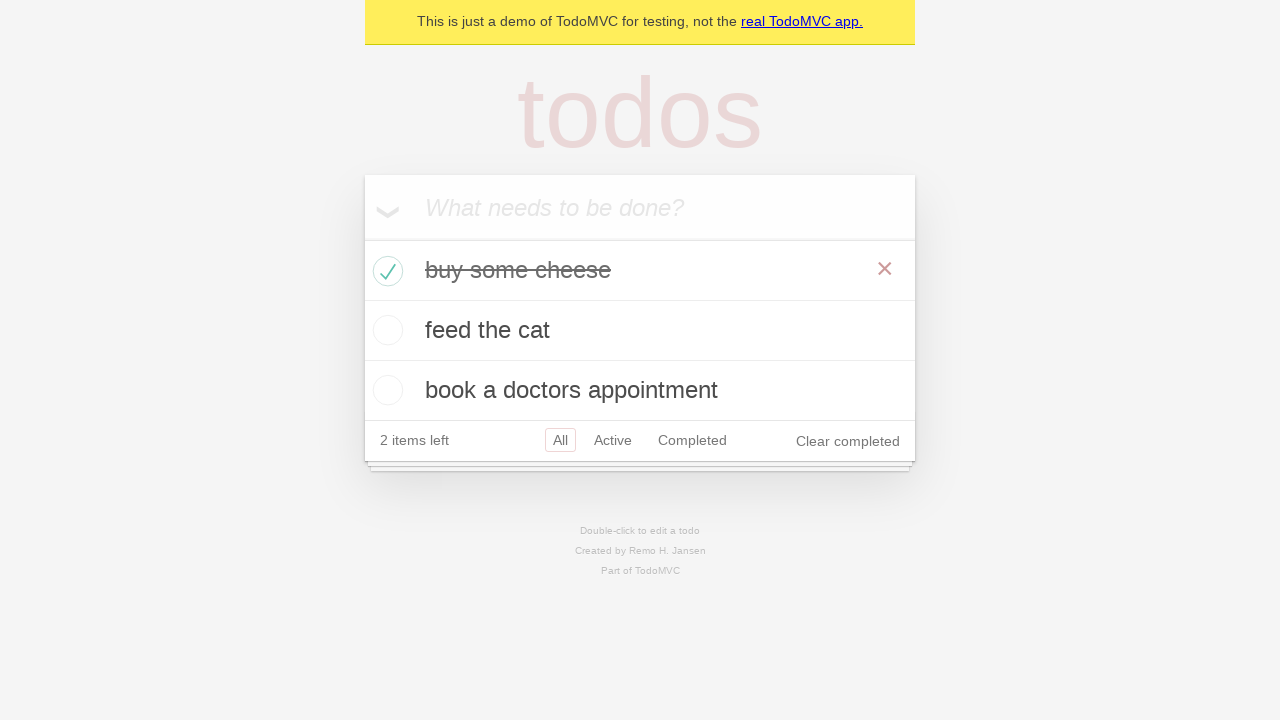

Clear completed button appeared after marking todo as done
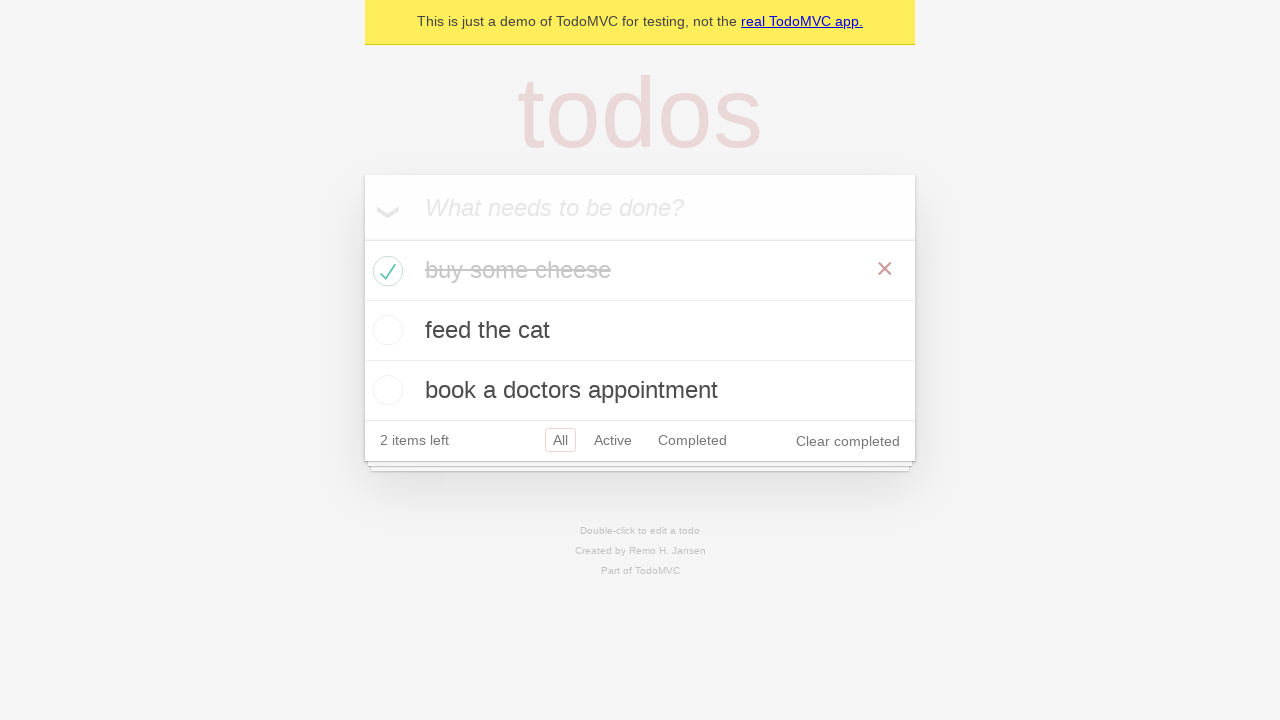

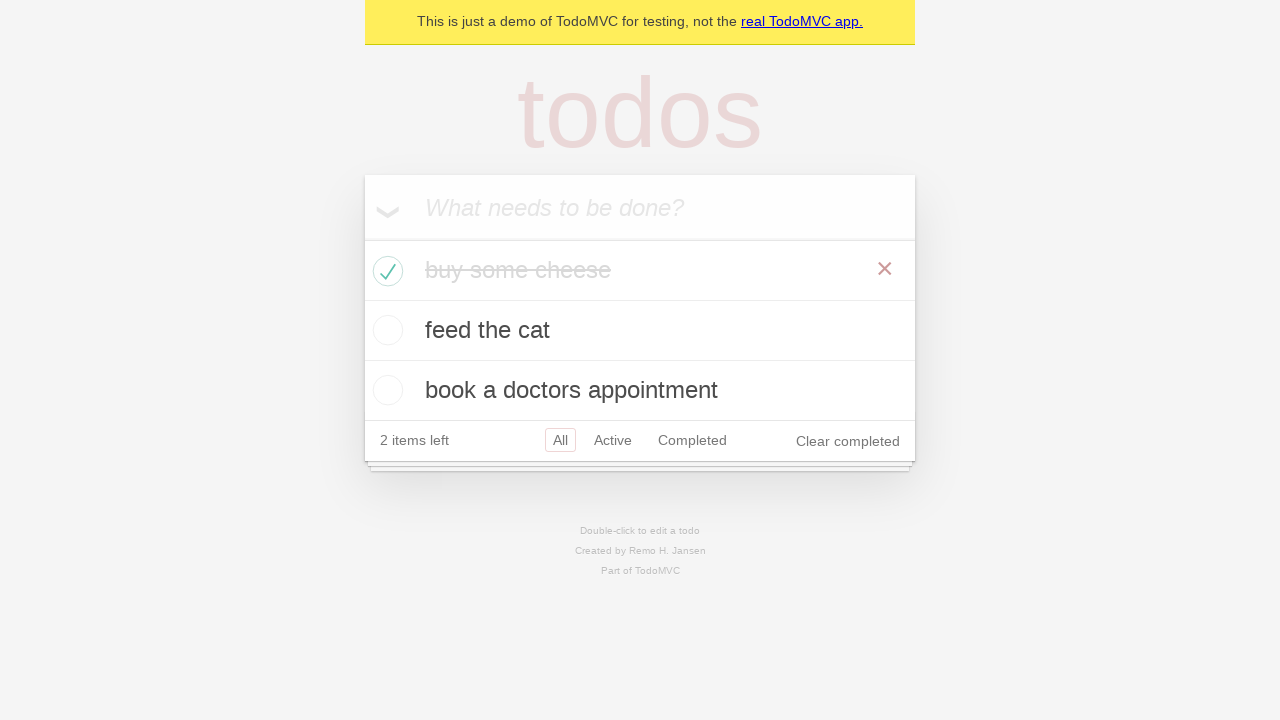